Tests that non-numeric values in Application Settings fields are rejected with validation errors

Starting URL: https://parabank.parasoft.com/parabank/admin.htm

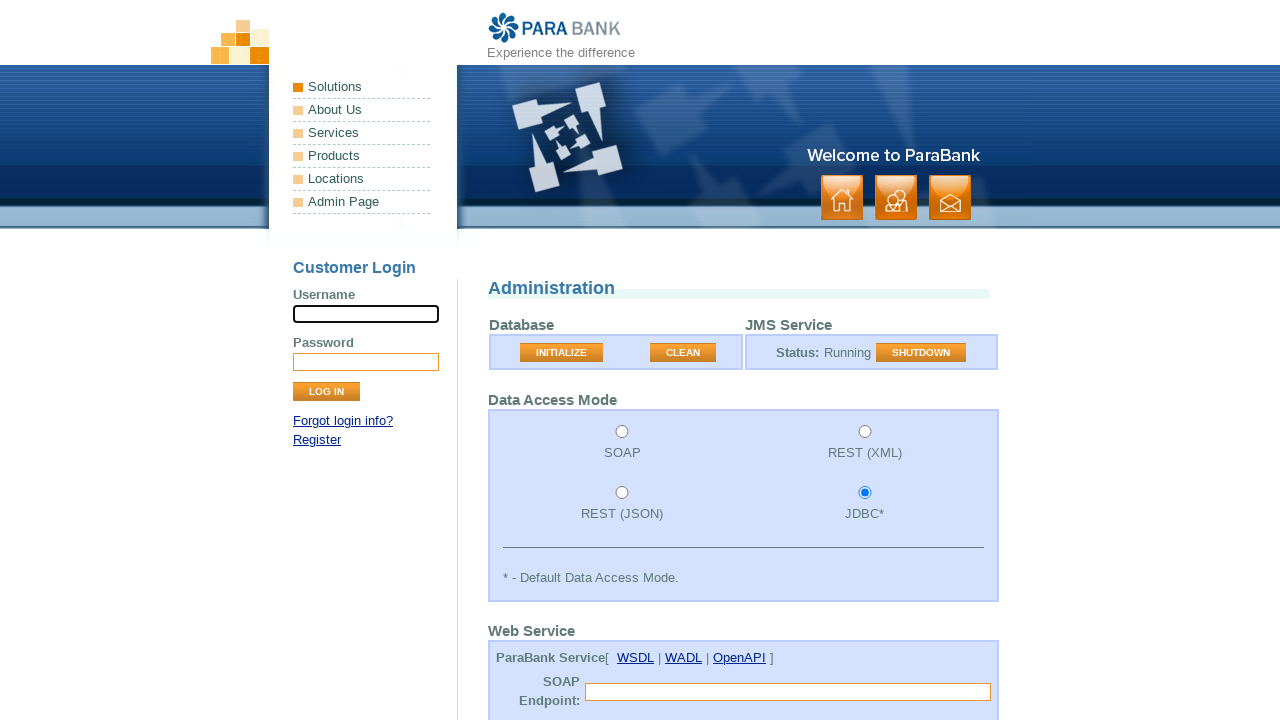

Cleared initialBalance field on #initialBalance
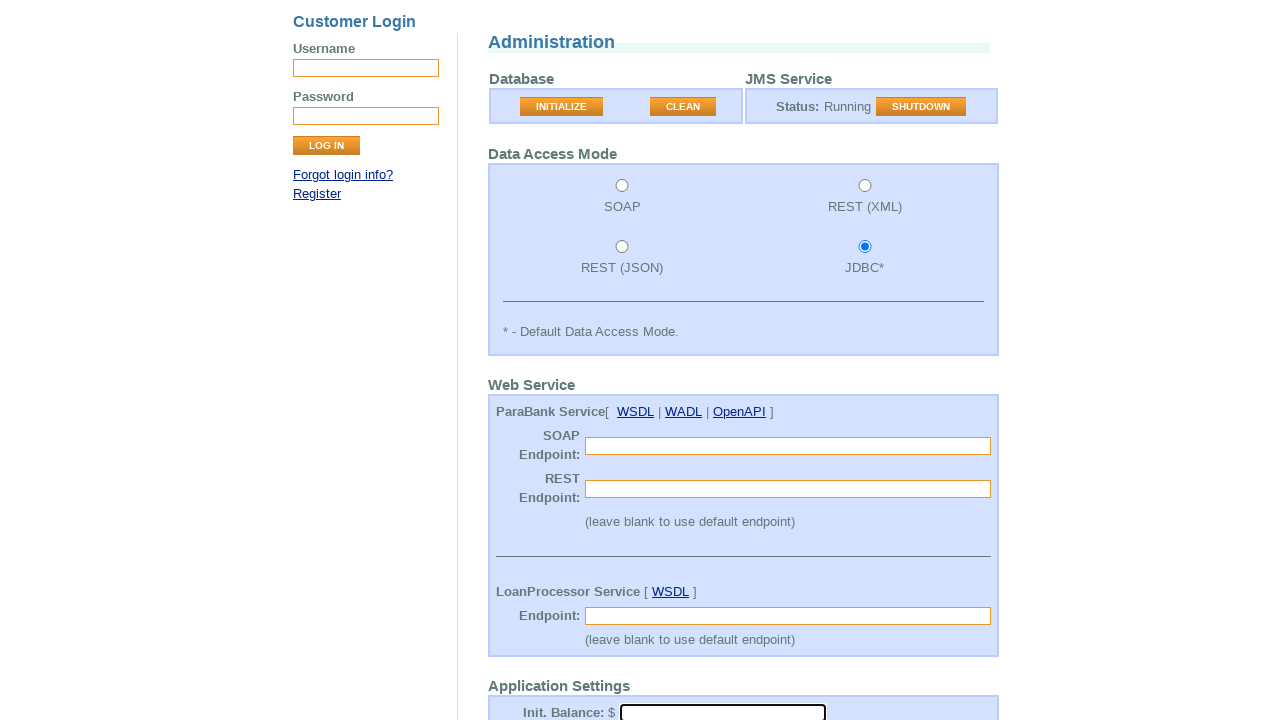

Filled initialBalance with invalid value 'abc' on #initialBalance
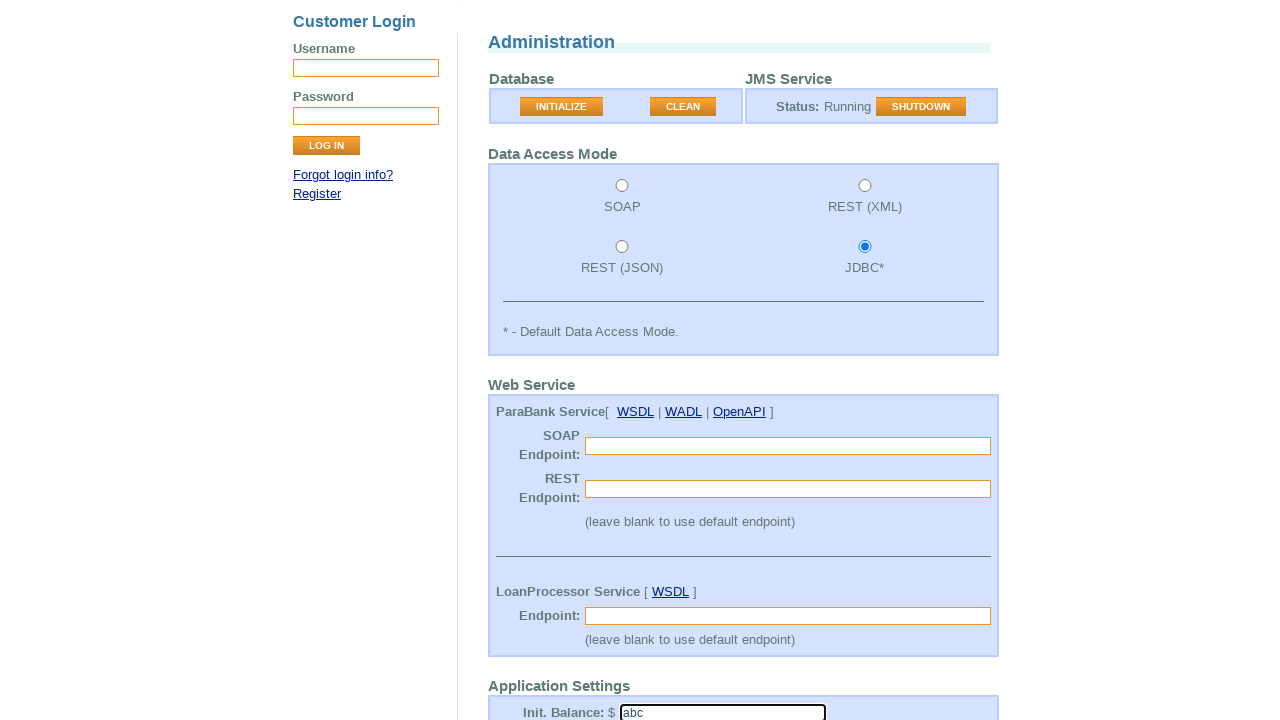

Cleared minimumBalance field on #minimumBalance
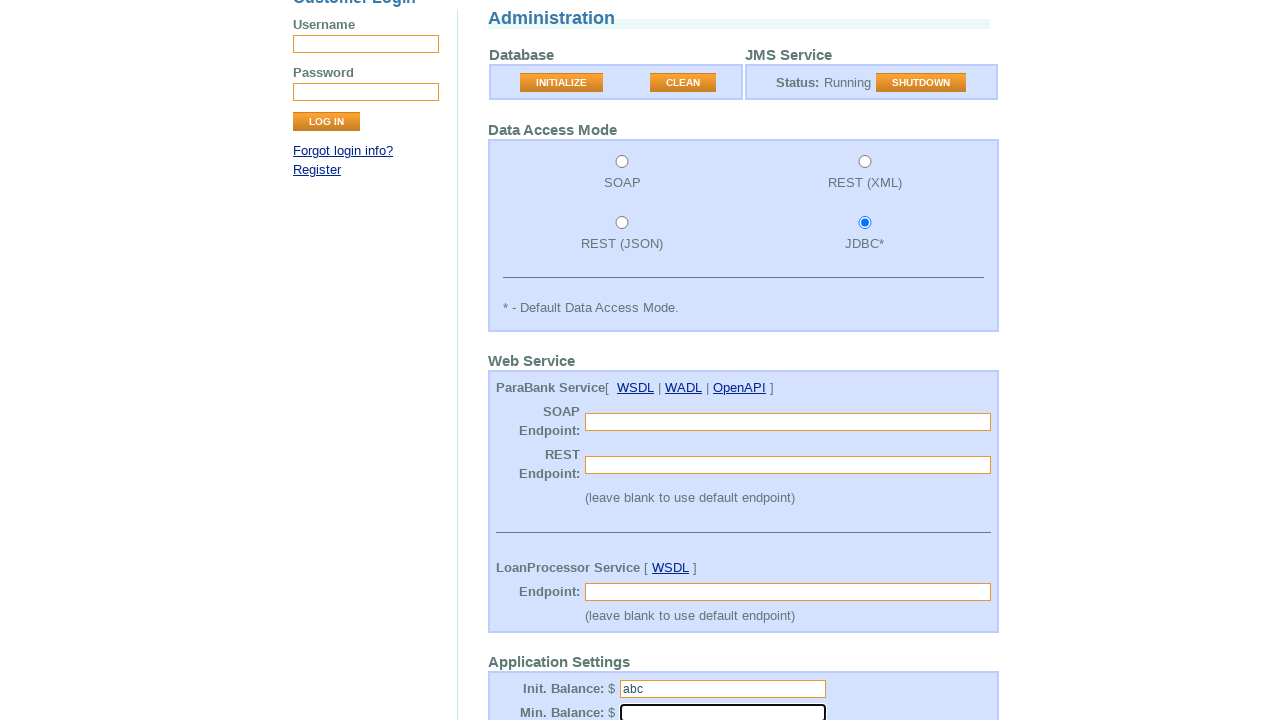

Filled minimumBalance with invalid value 'abc' on #minimumBalance
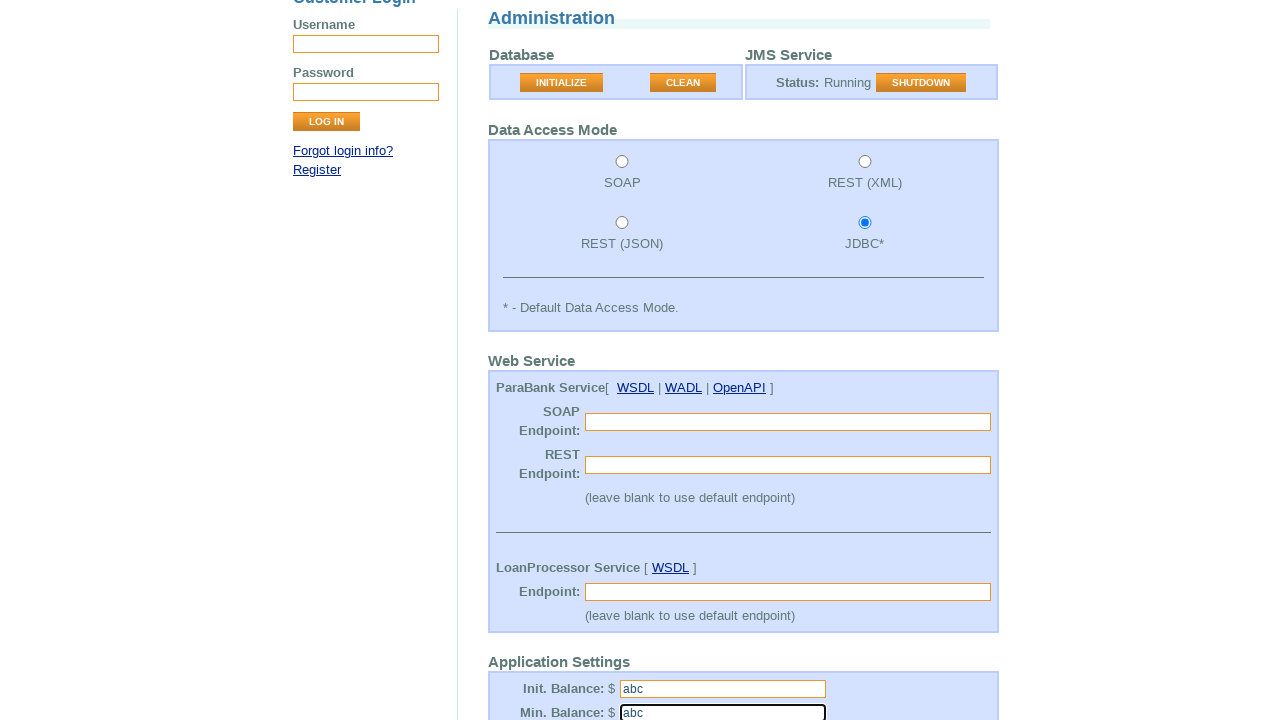

Cleared loanProcessorThreshold field on #loanProcessorThreshold
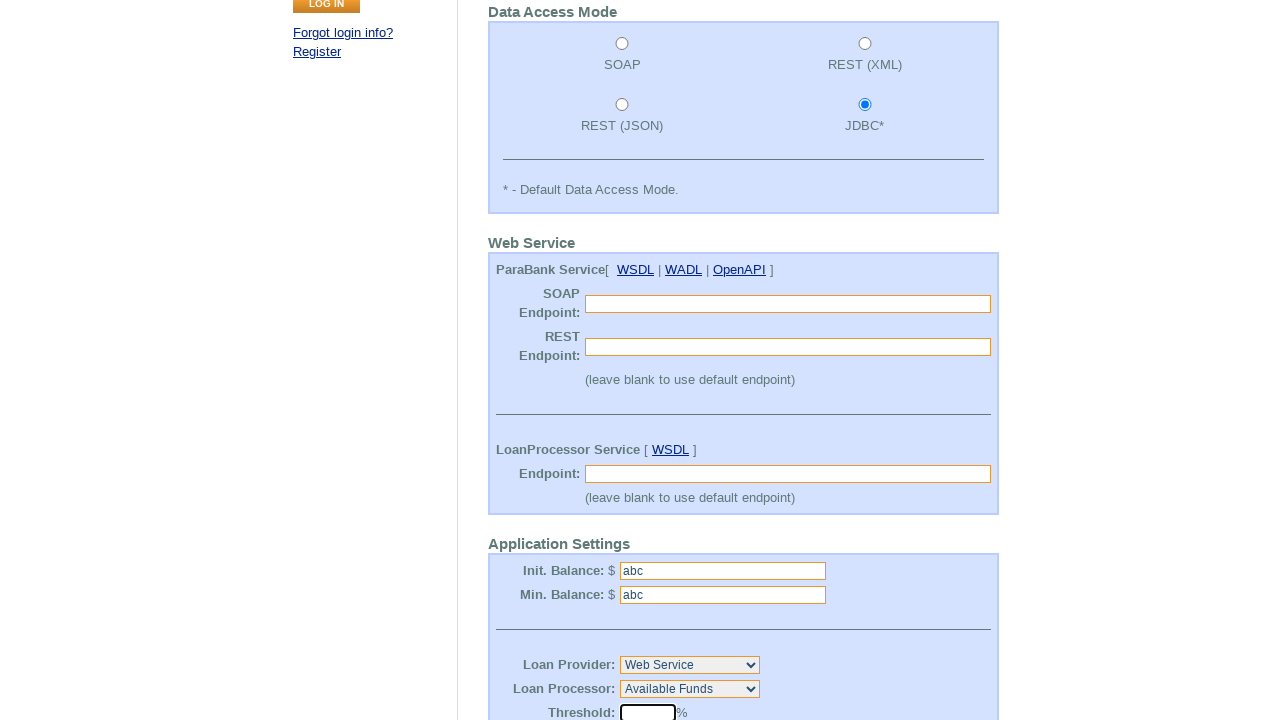

Filled loanProcessorThreshold with invalid value 'abc' on #loanProcessorThreshold
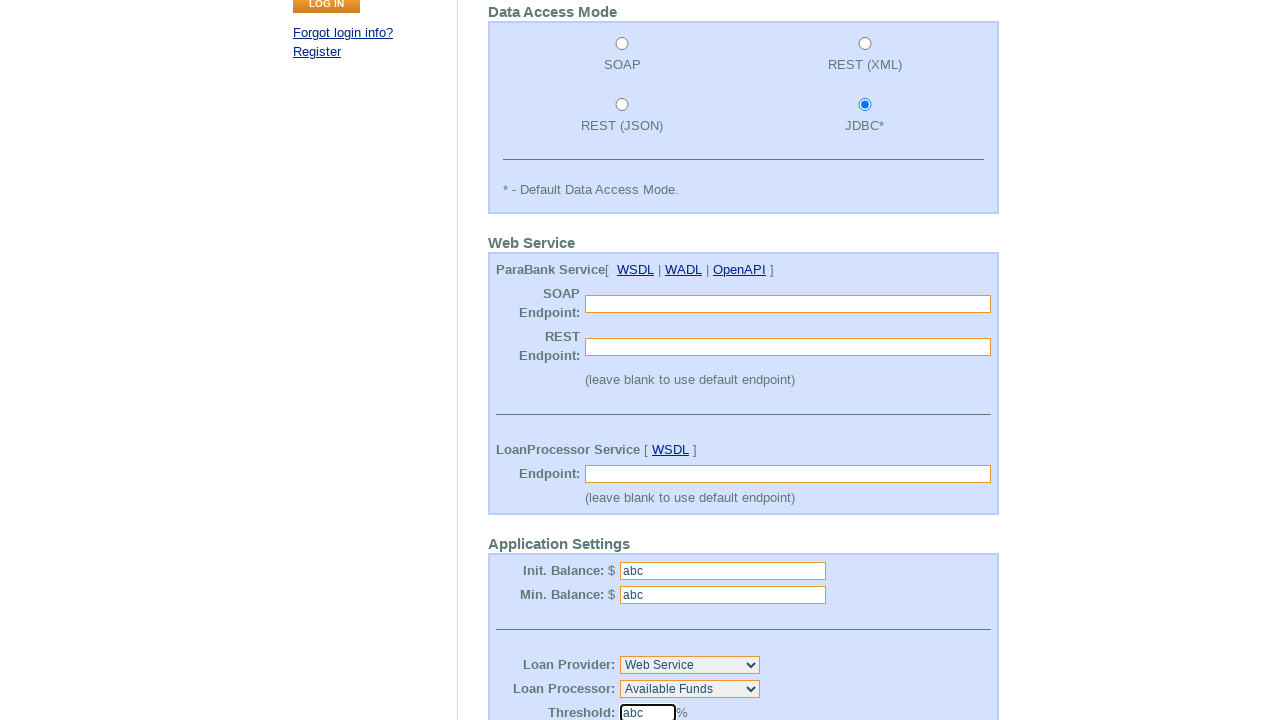

Clicked Submit button to test validation with invalid input 'abc' at (523, 572) on input[value='Submit']
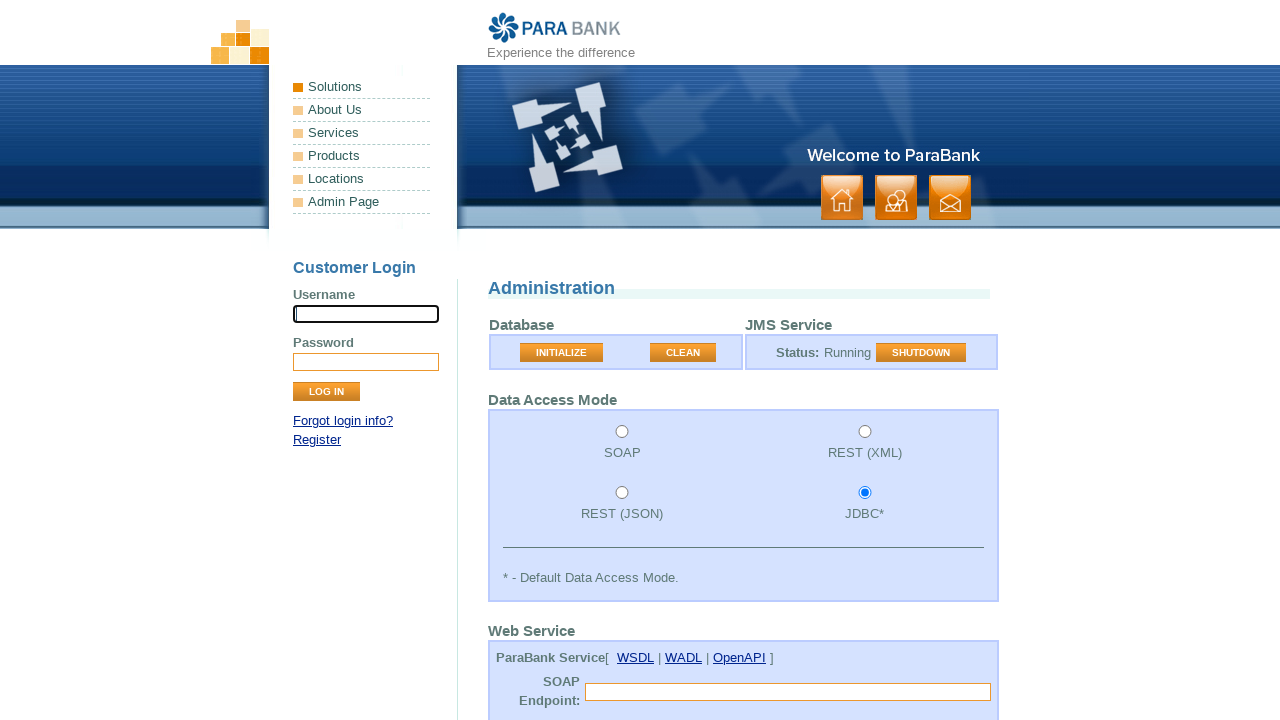

Validation error message appeared for initialBalance field
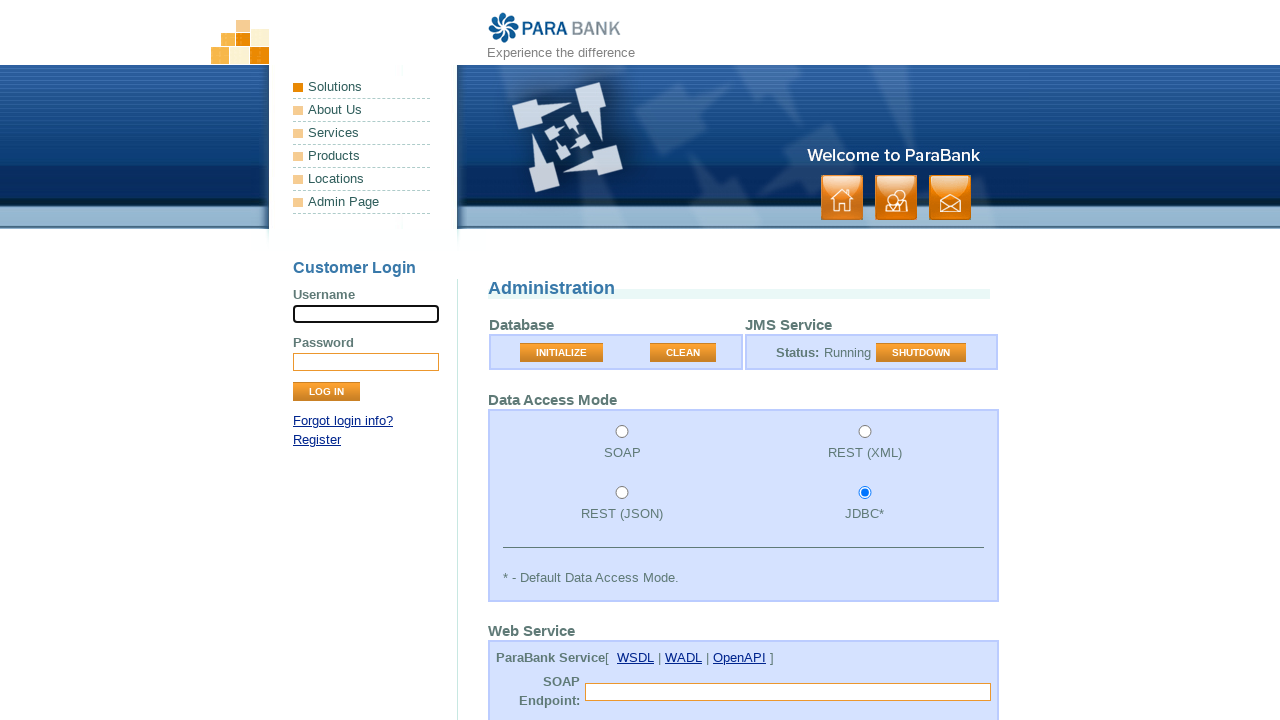

Cleared initialBalance field on #initialBalance
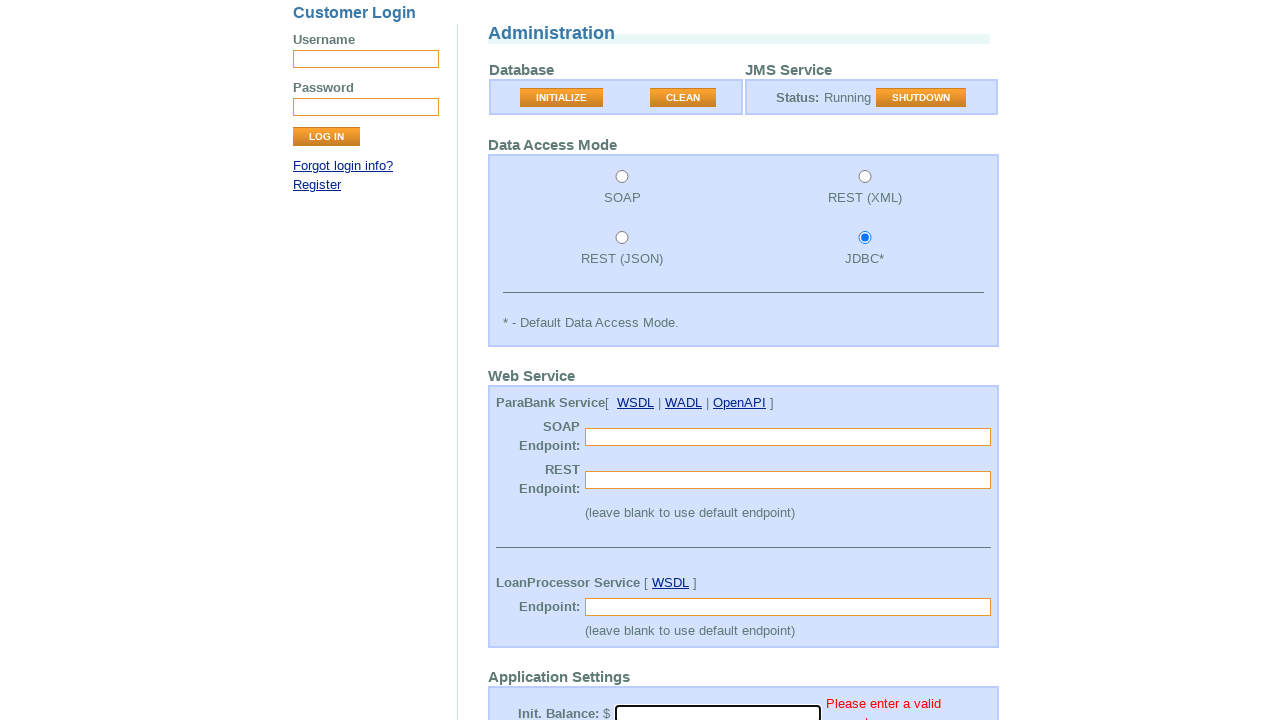

Filled initialBalance with invalid value 'test123' on #initialBalance
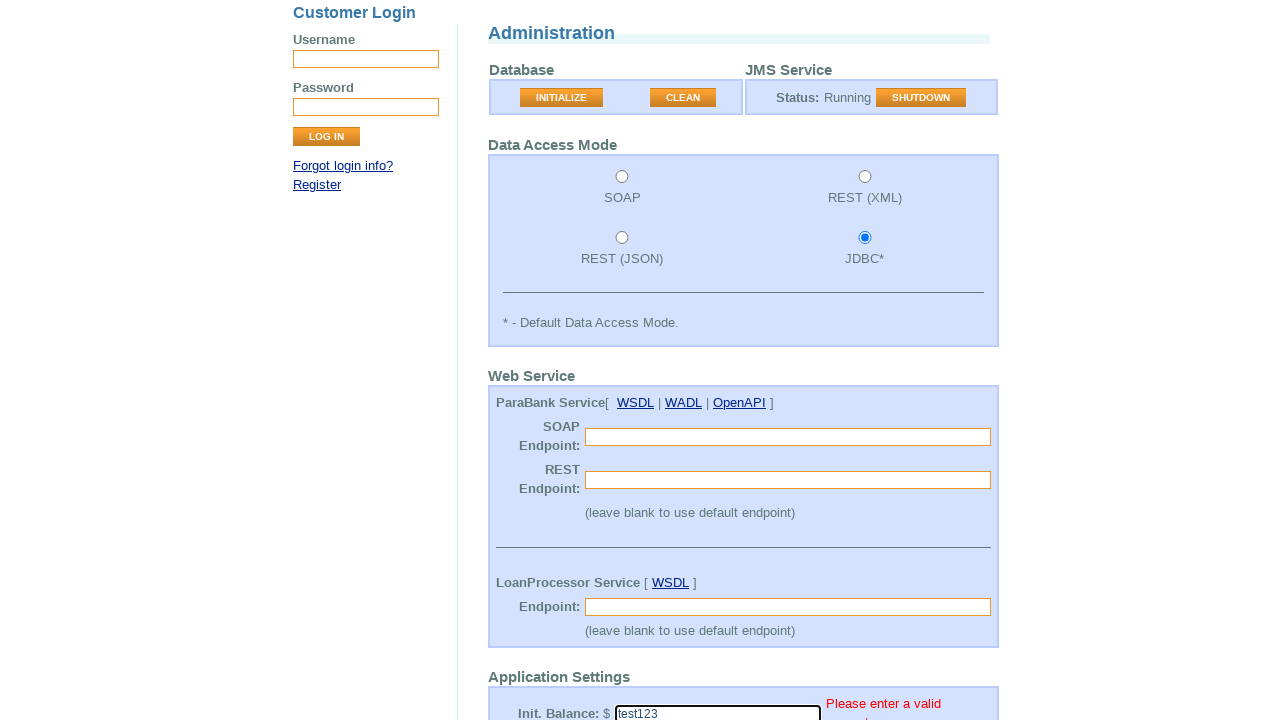

Cleared minimumBalance field on #minimumBalance
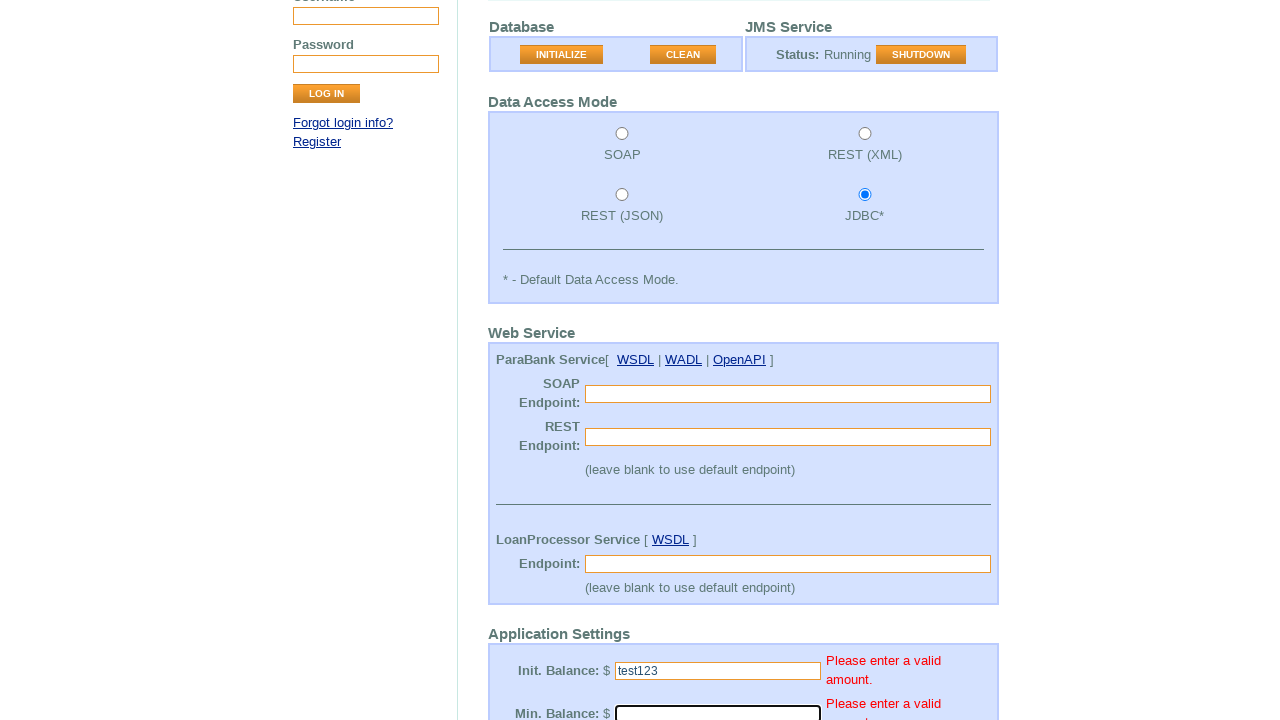

Filled minimumBalance with invalid value 'test123' on #minimumBalance
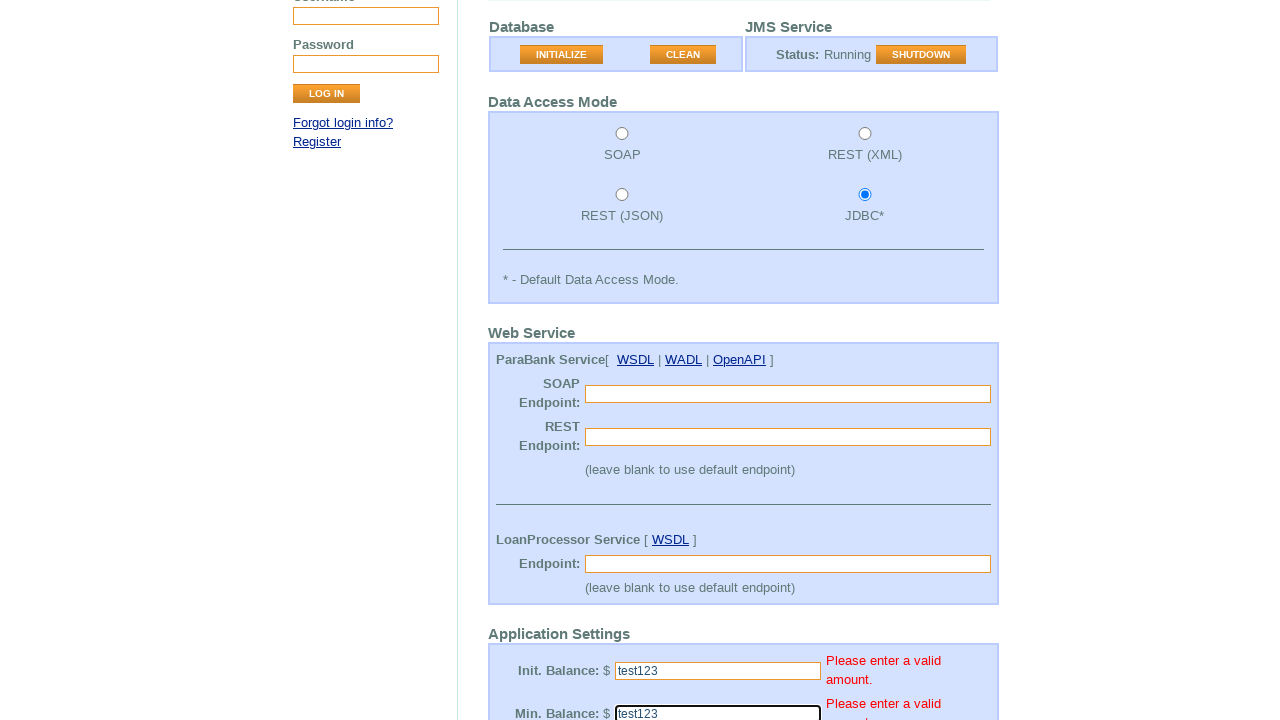

Cleared loanProcessorThreshold field on #loanProcessorThreshold
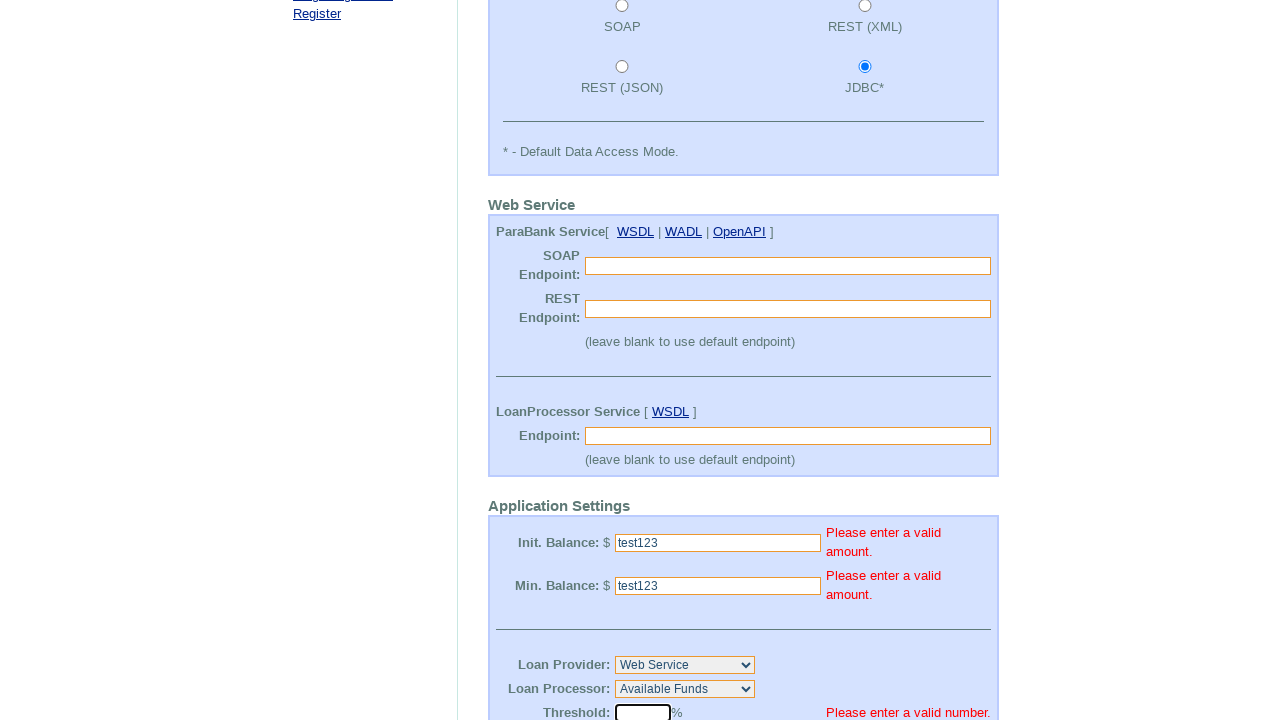

Filled loanProcessorThreshold with invalid value 'test123' on #loanProcessorThreshold
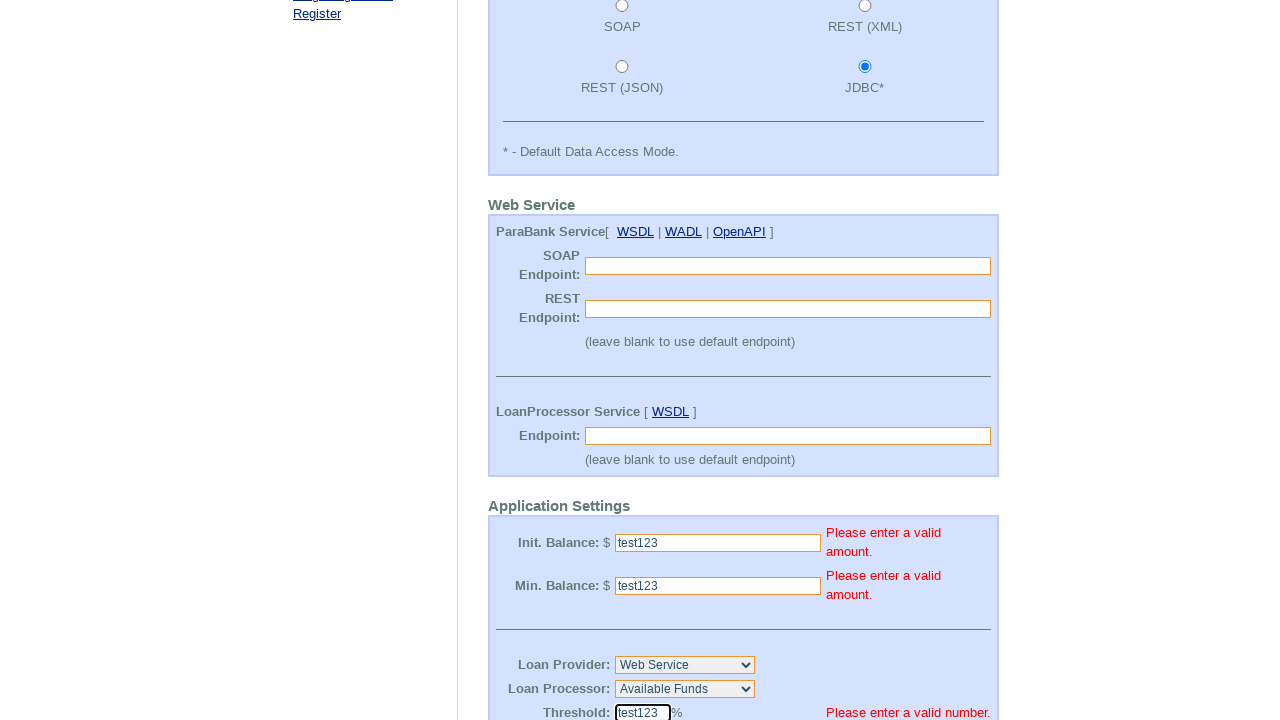

Clicked Submit button to test validation with invalid input 'test123' at (523, 572) on input[value='Submit']
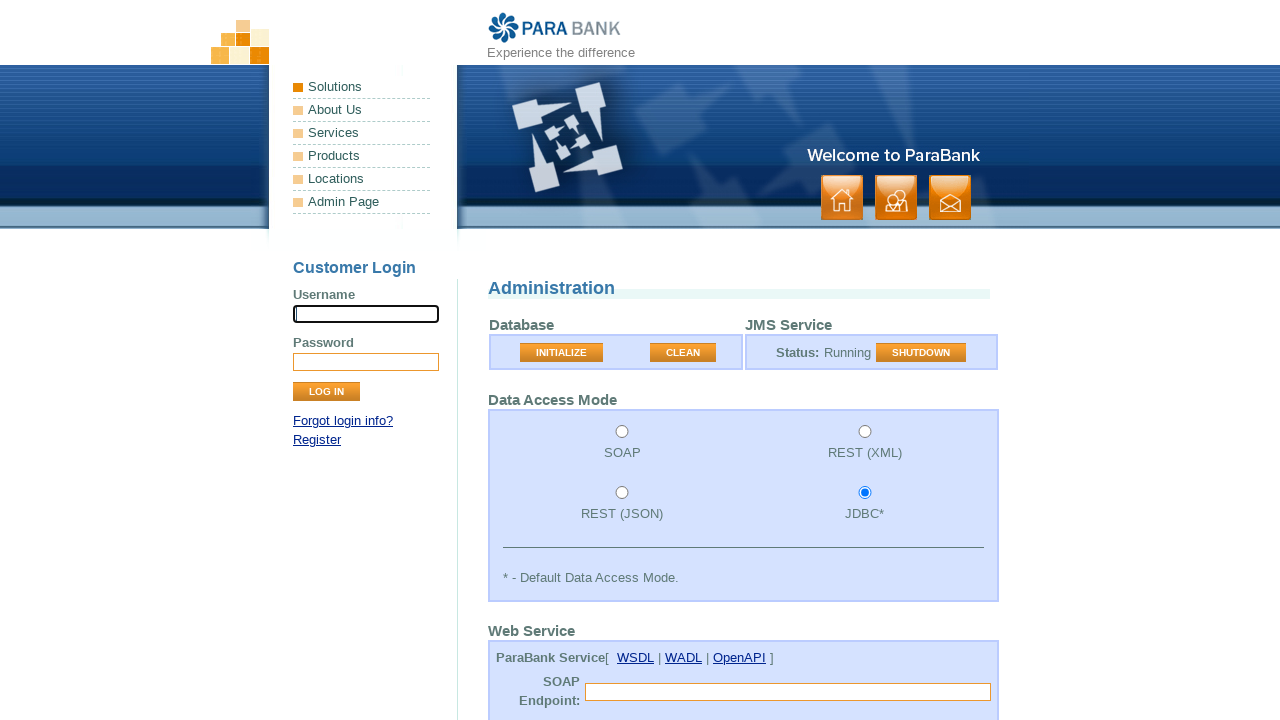

Validation error message appeared for initialBalance field
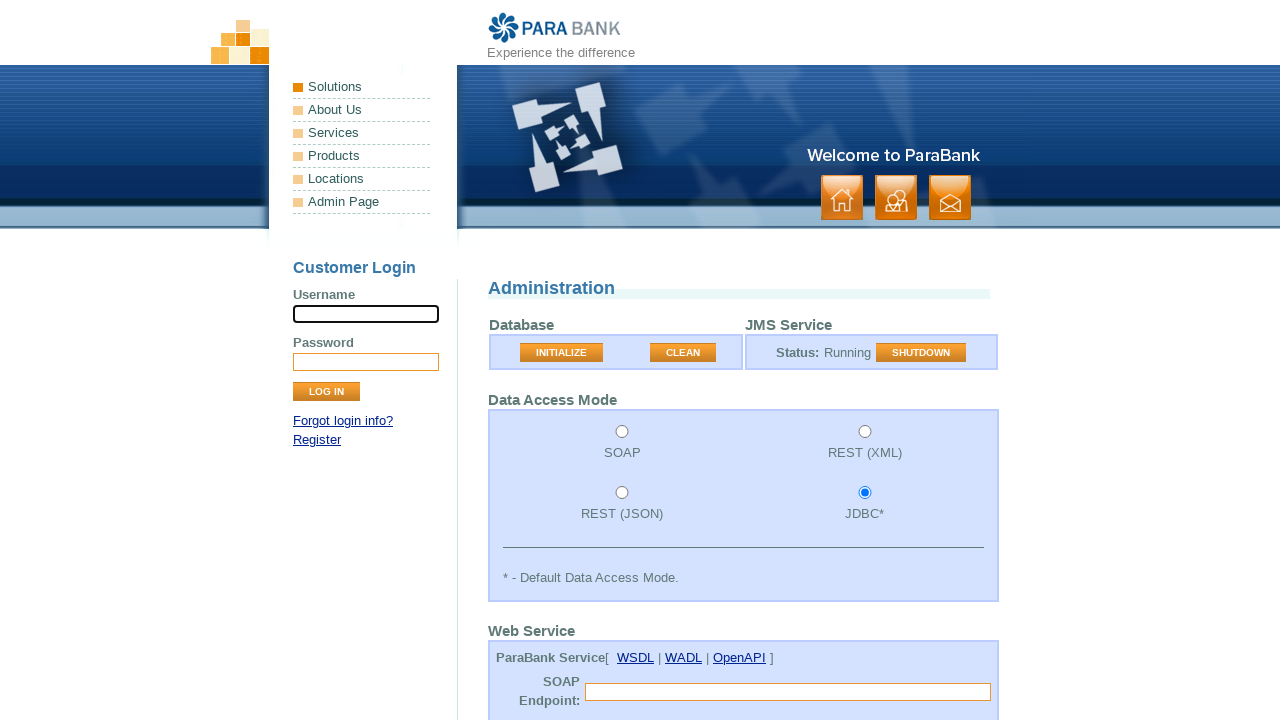

Cleared initialBalance field on #initialBalance
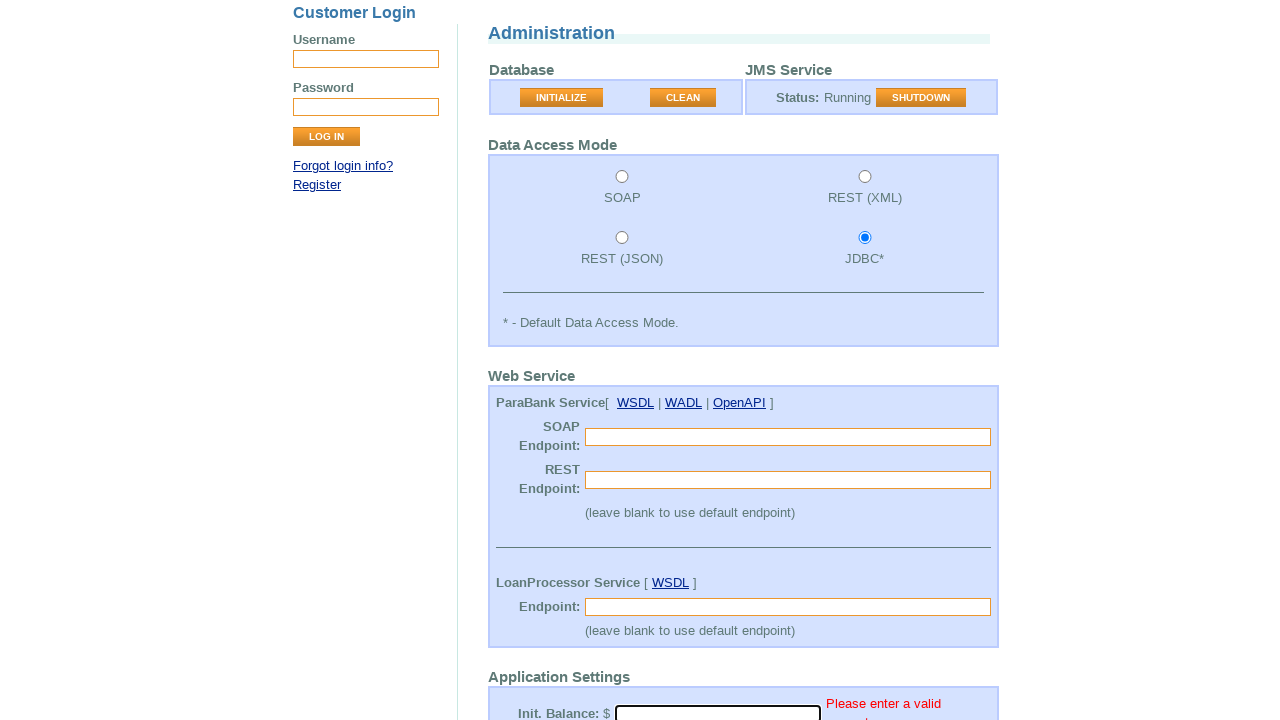

Filled initialBalance with invalid value '12.34.56' on #initialBalance
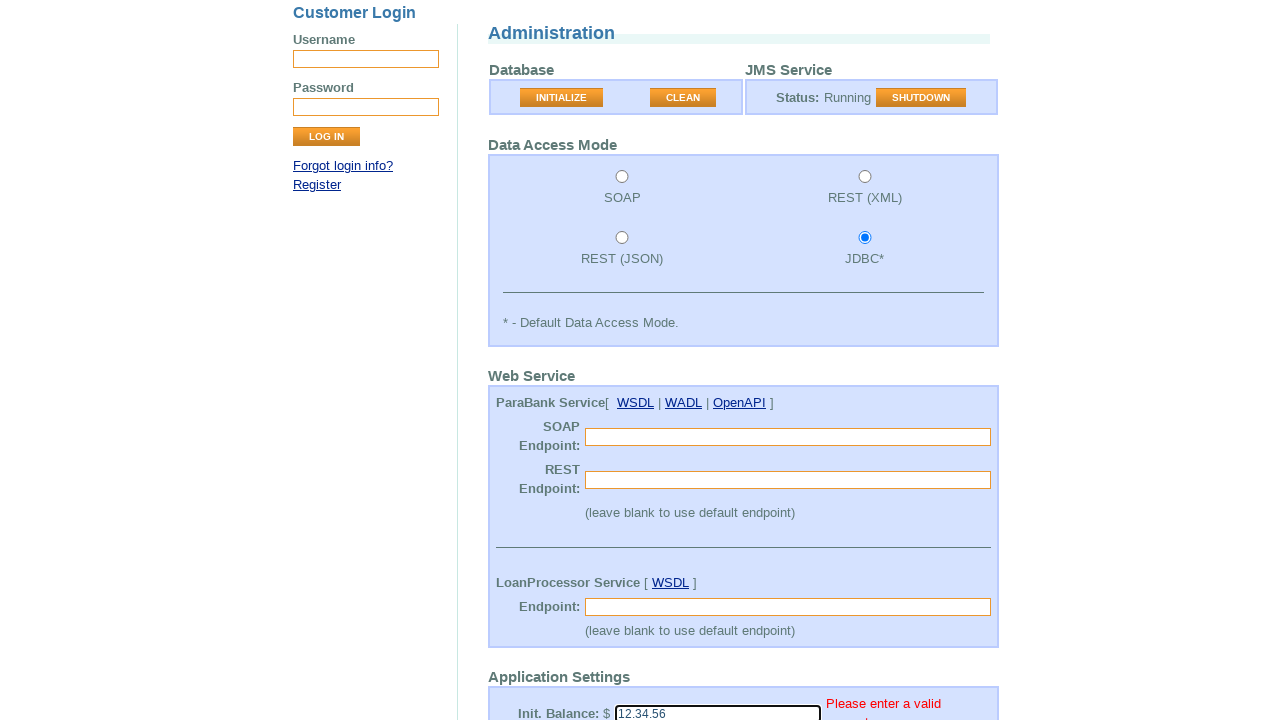

Cleared minimumBalance field on #minimumBalance
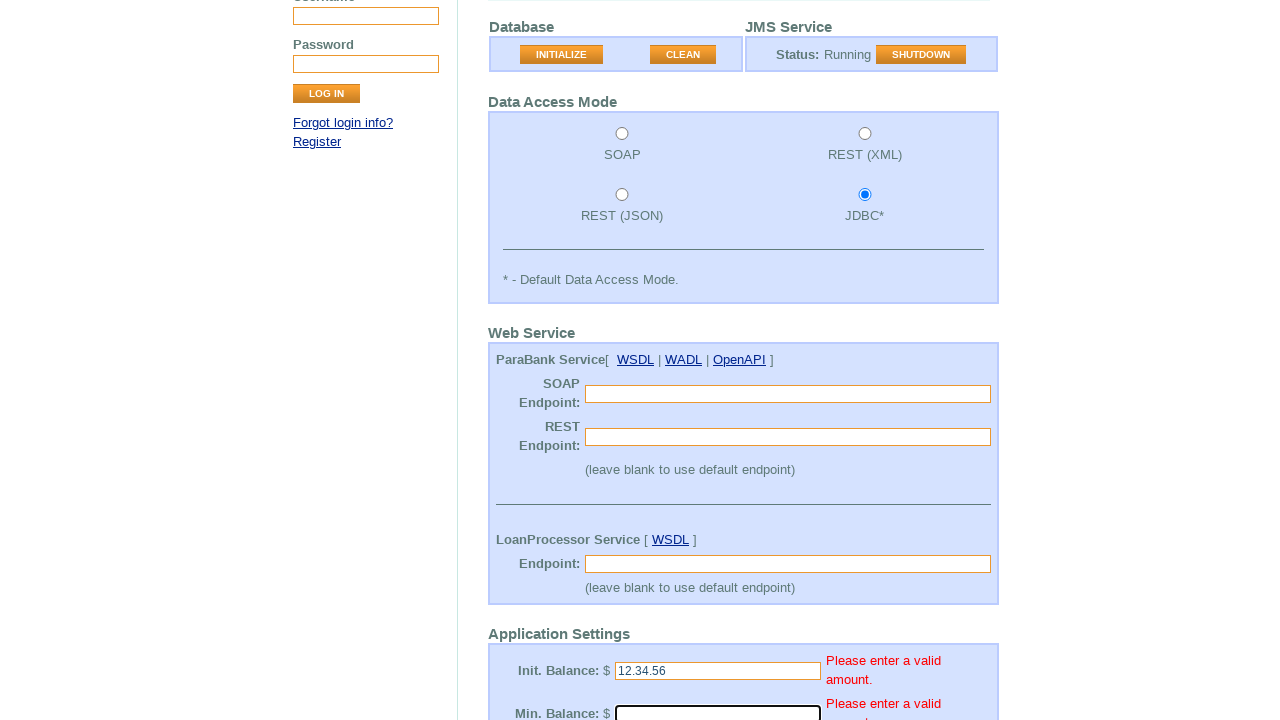

Filled minimumBalance with invalid value '12.34.56' on #minimumBalance
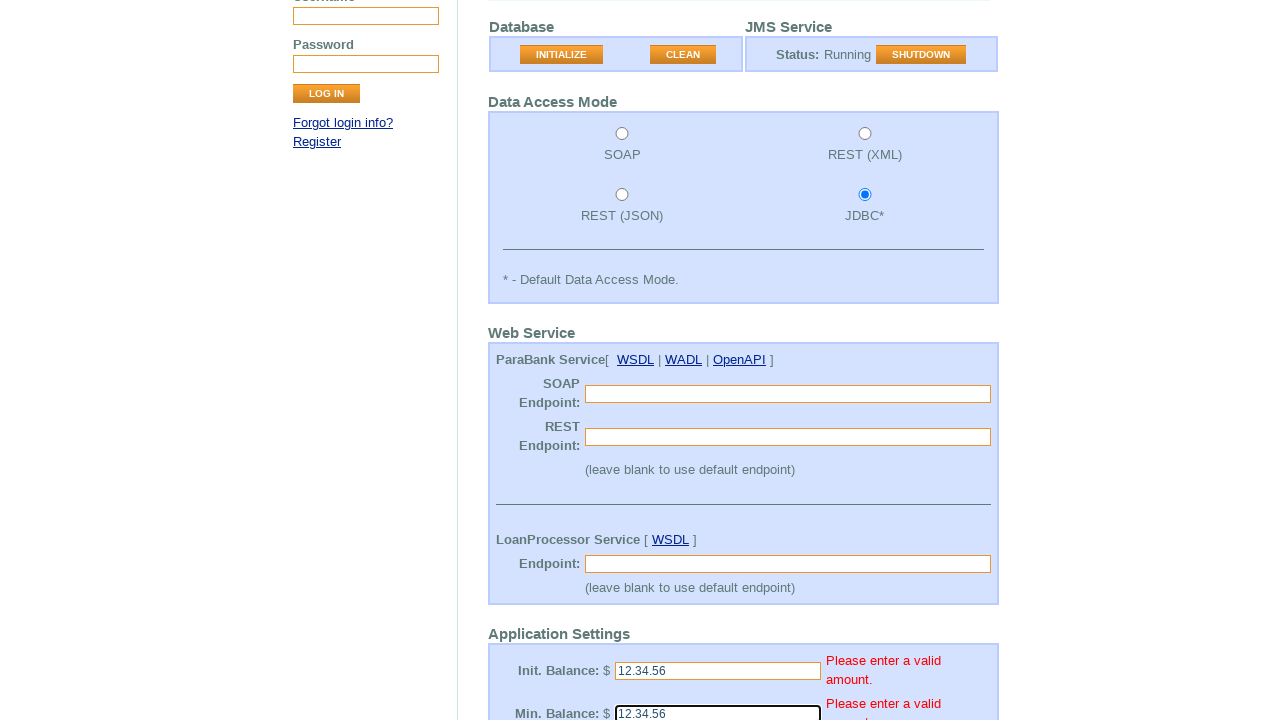

Cleared loanProcessorThreshold field on #loanProcessorThreshold
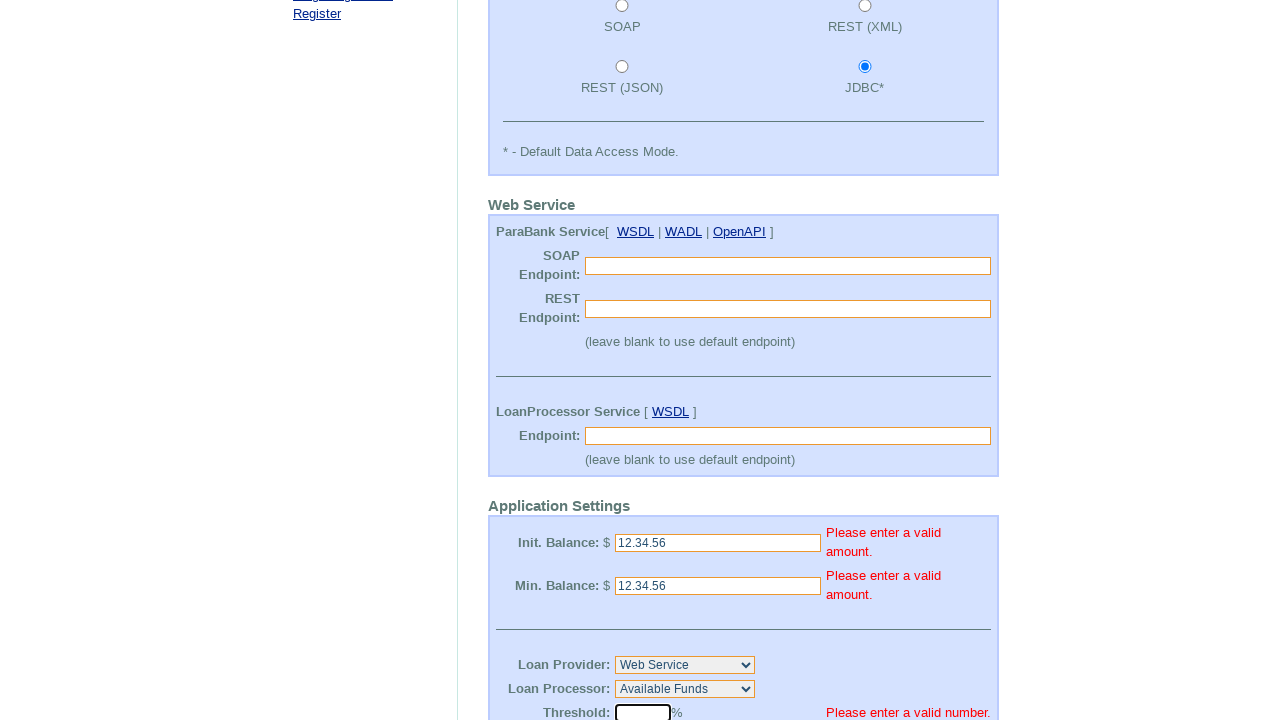

Filled loanProcessorThreshold with invalid value '12.34.56' on #loanProcessorThreshold
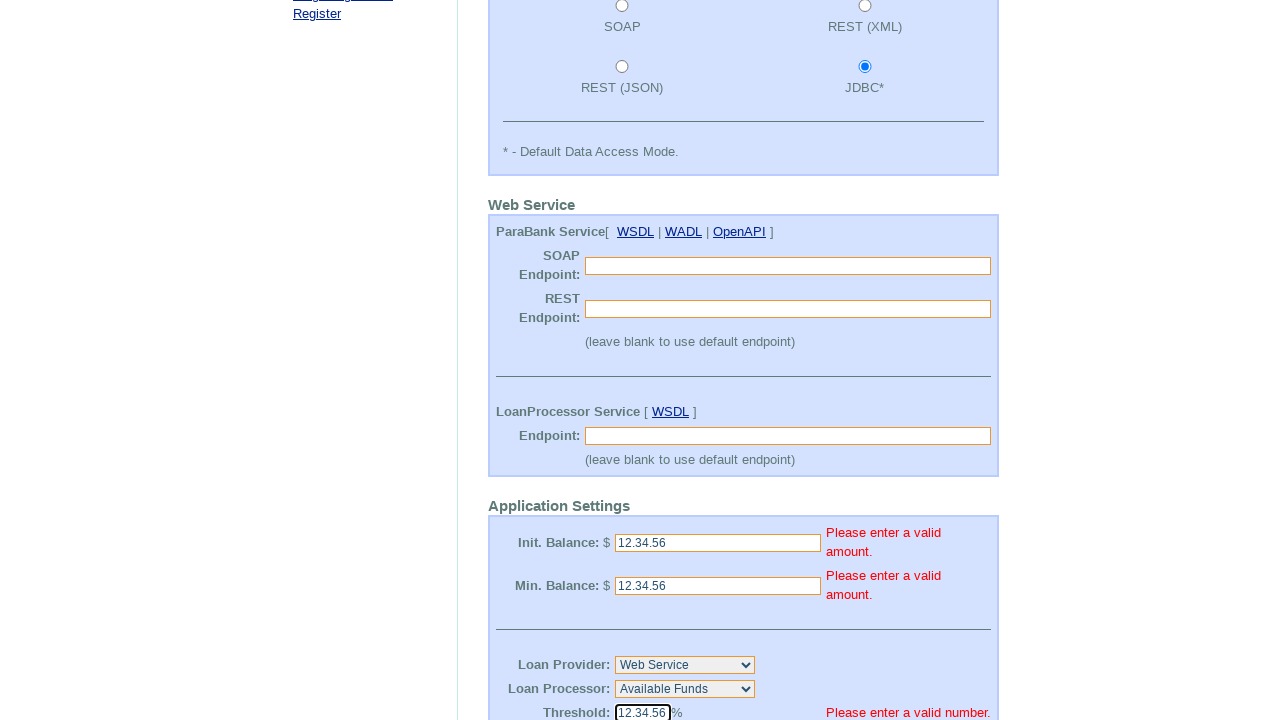

Clicked Submit button to test validation with invalid input '12.34.56' at (523, 572) on input[value='Submit']
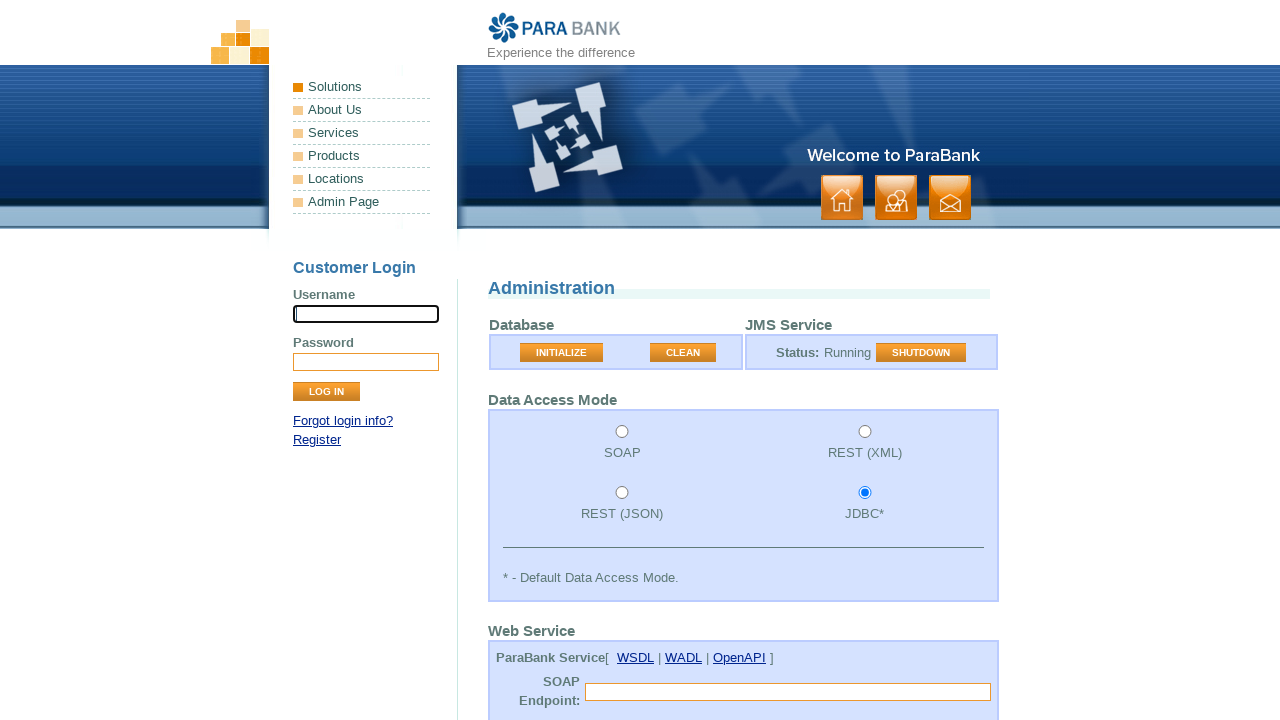

Validation error message appeared for initialBalance field
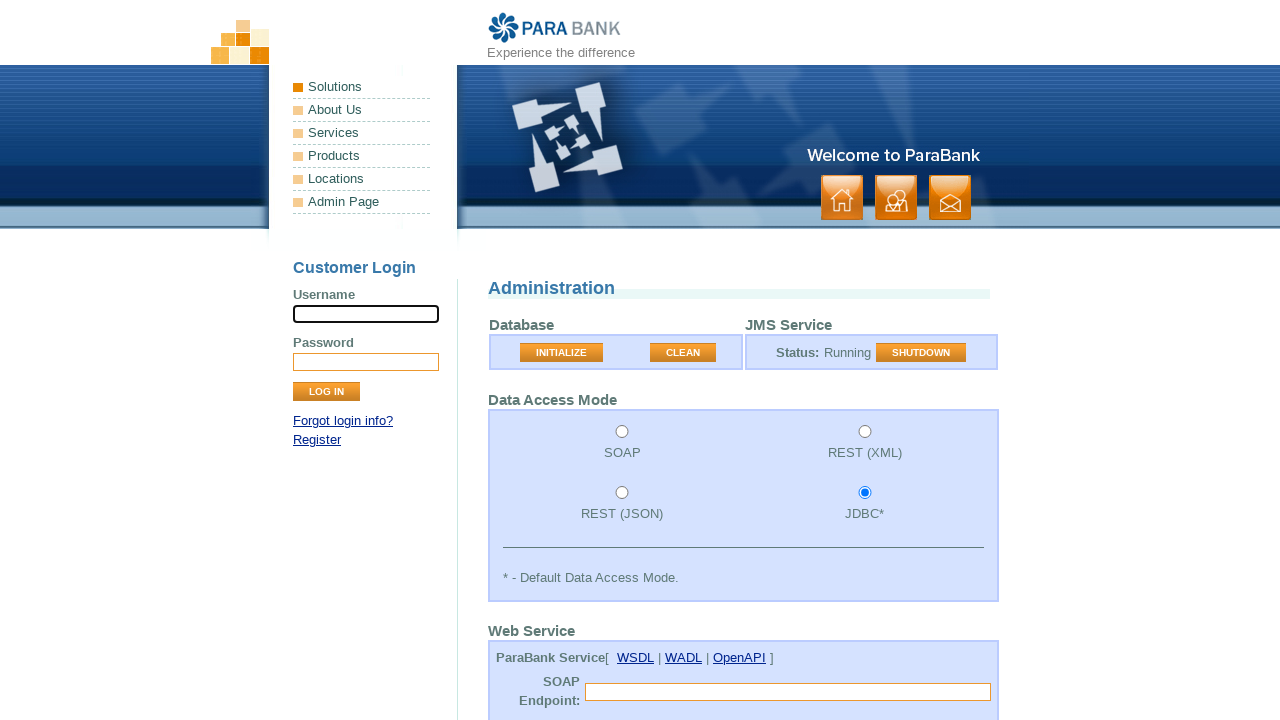

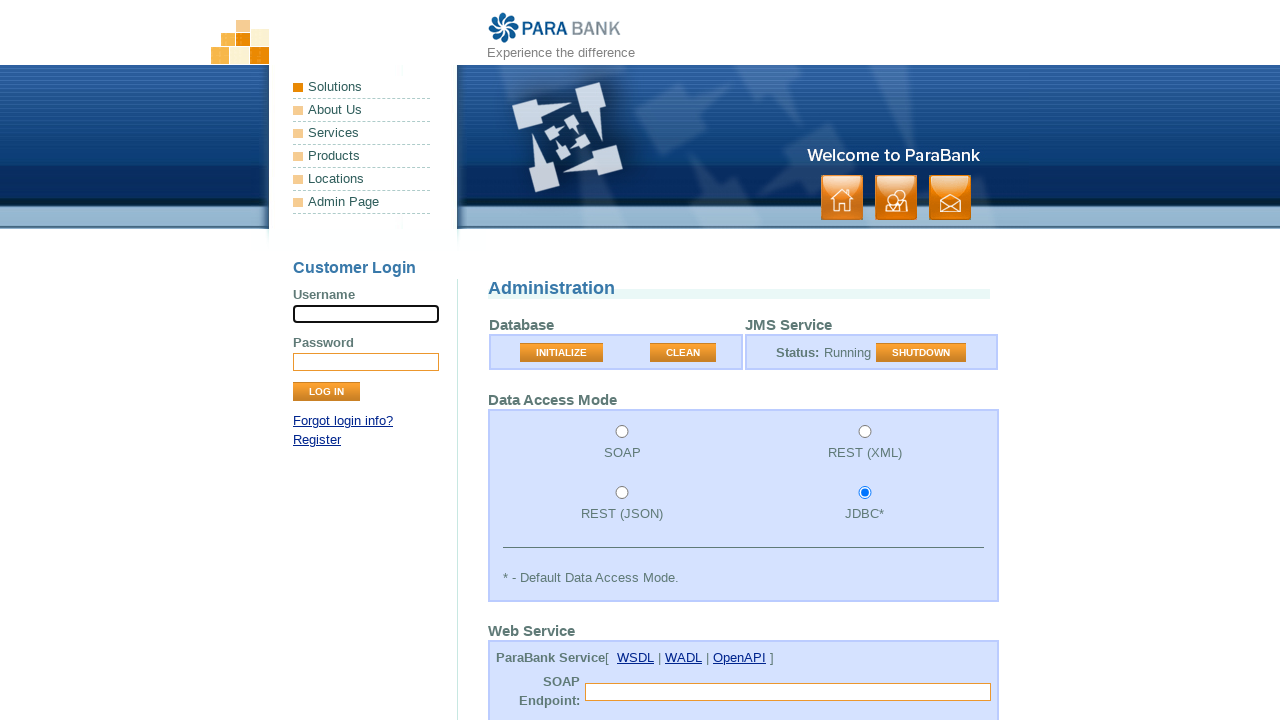